Navigates to the Pragra.io website and verifies the page loads successfully

Starting URL: https://pragra.io

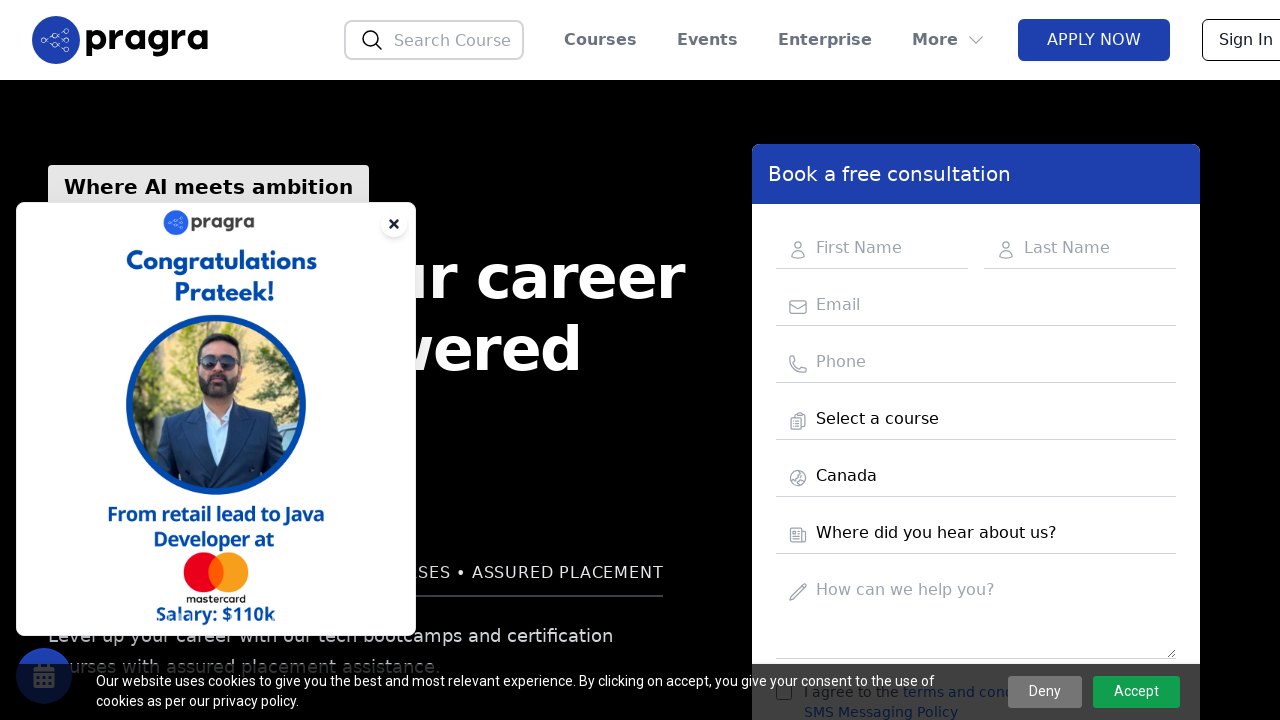

Waited for page DOM to load
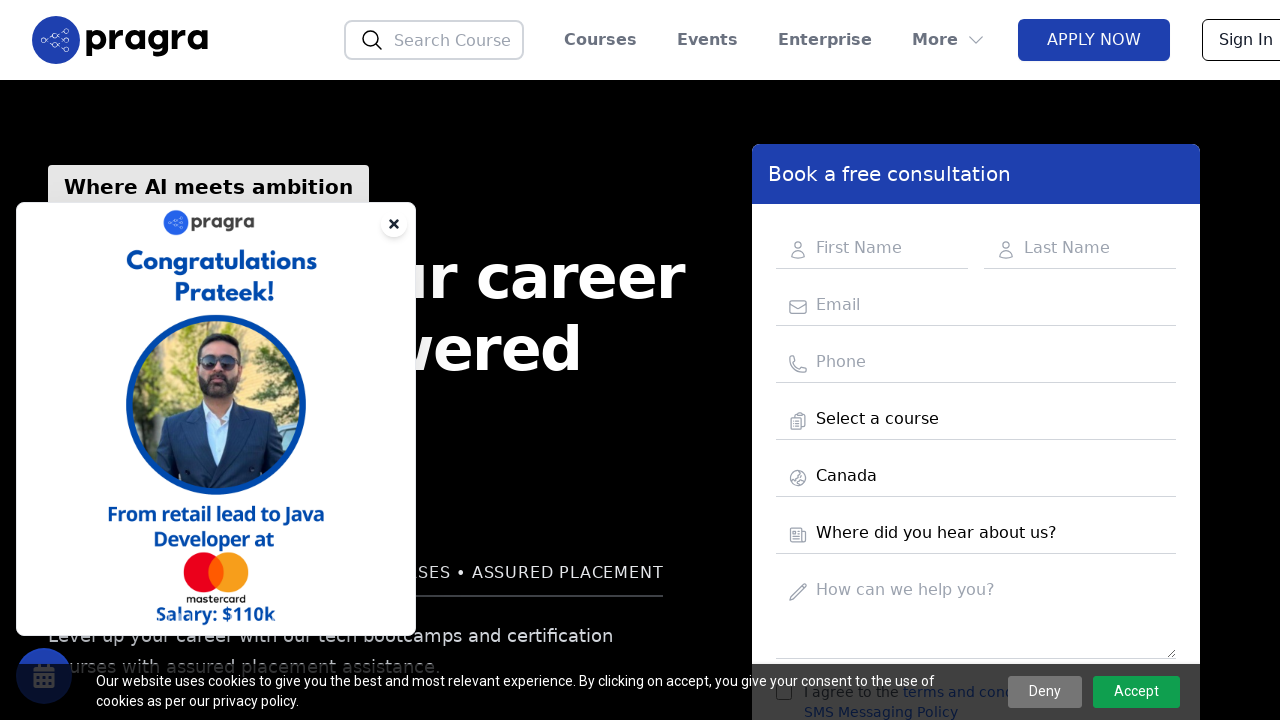

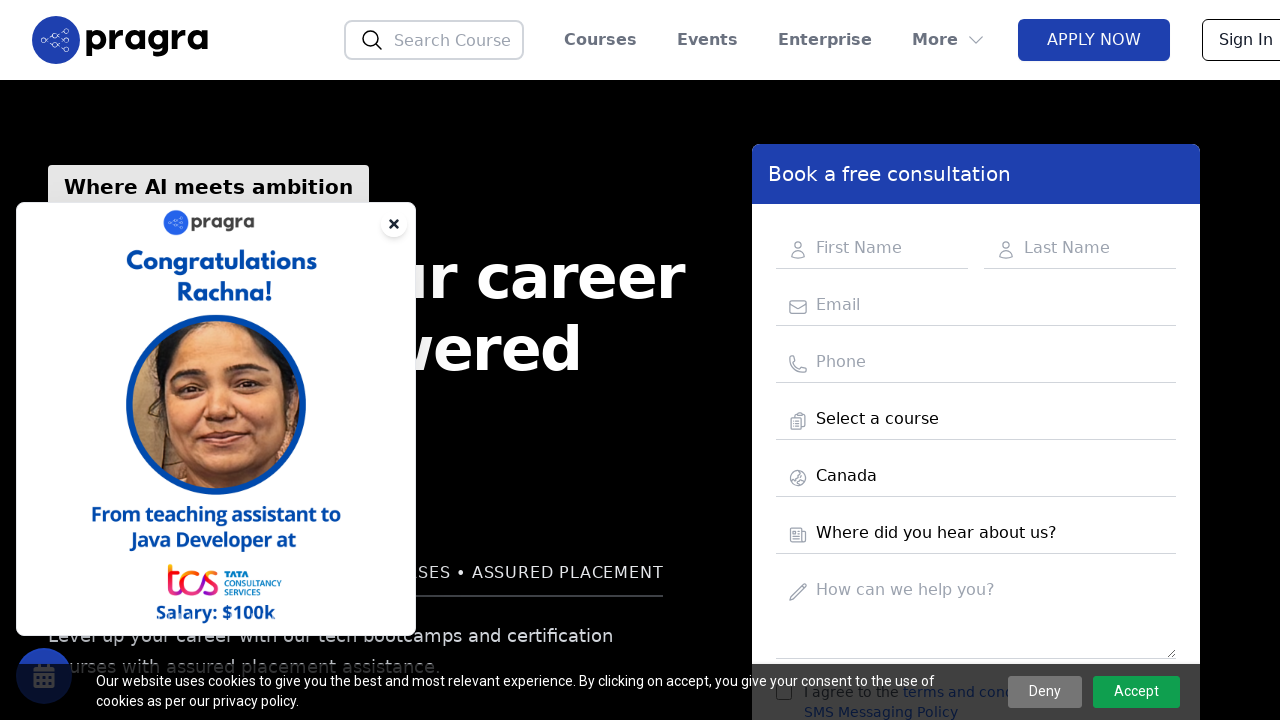